Navigates to a sortable data table page and verifies the table structure by checking the number of rows and columns

Starting URL: https://the-internet.herokuapp.com/

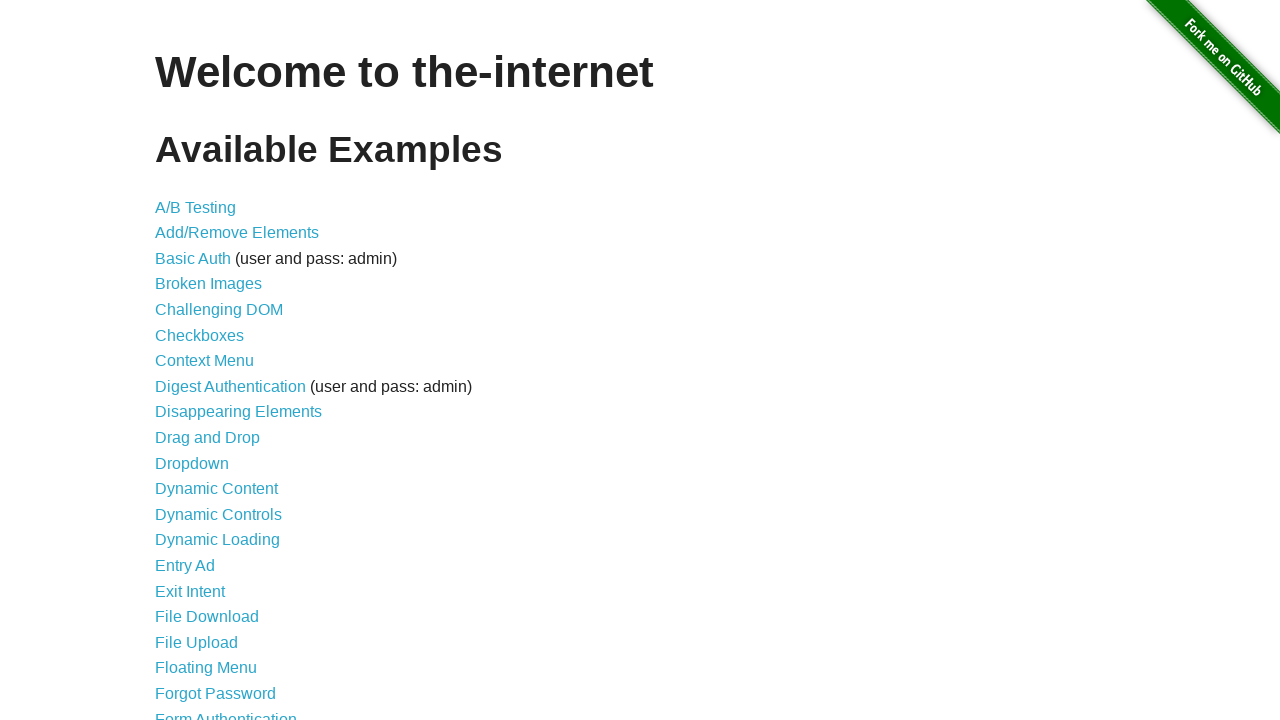

Clicked on the Sortable Data Tables link at (230, 574) on xpath=//a[text()='Sortable Data Tables']
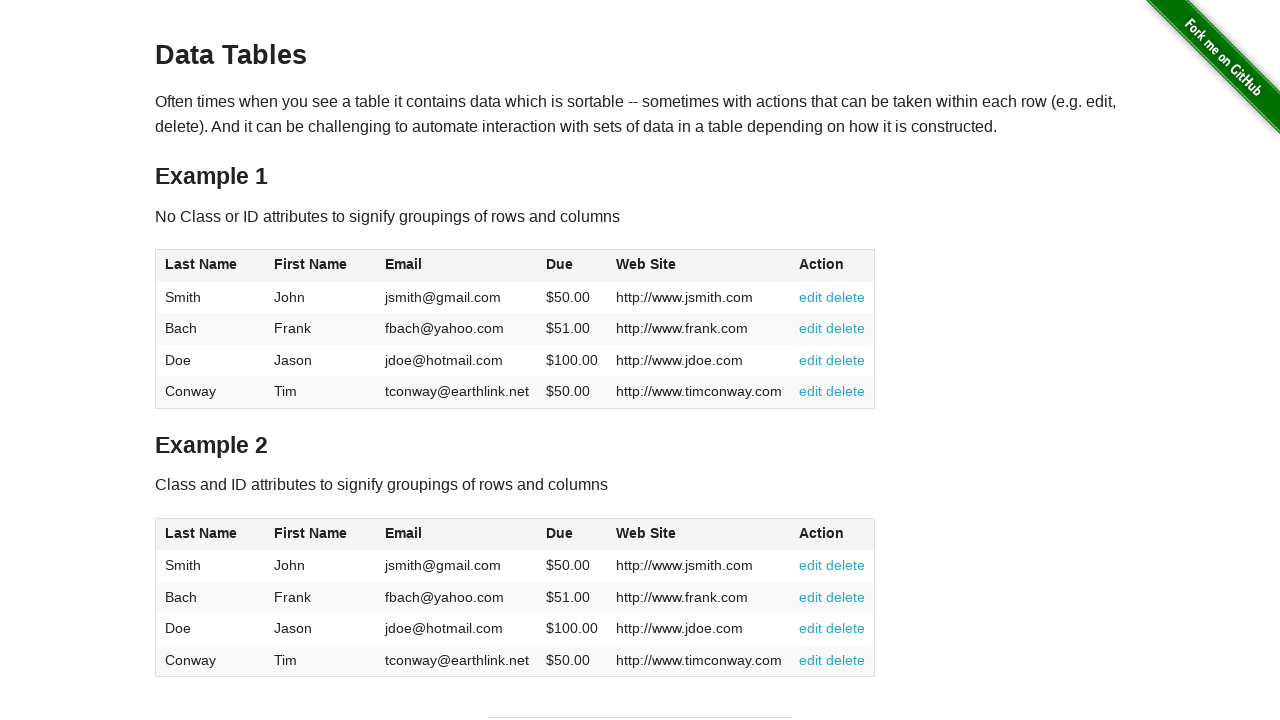

Table with id 'table1' loaded
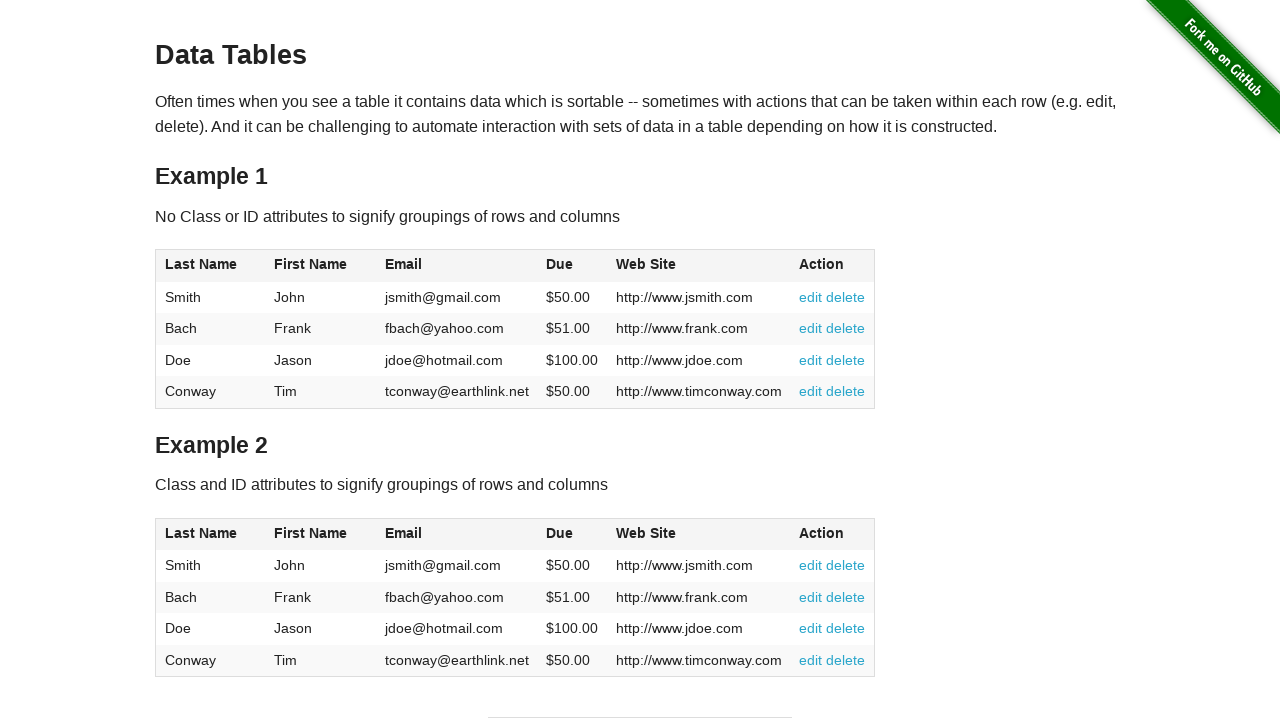

Retrieved table rows - found 4 rows
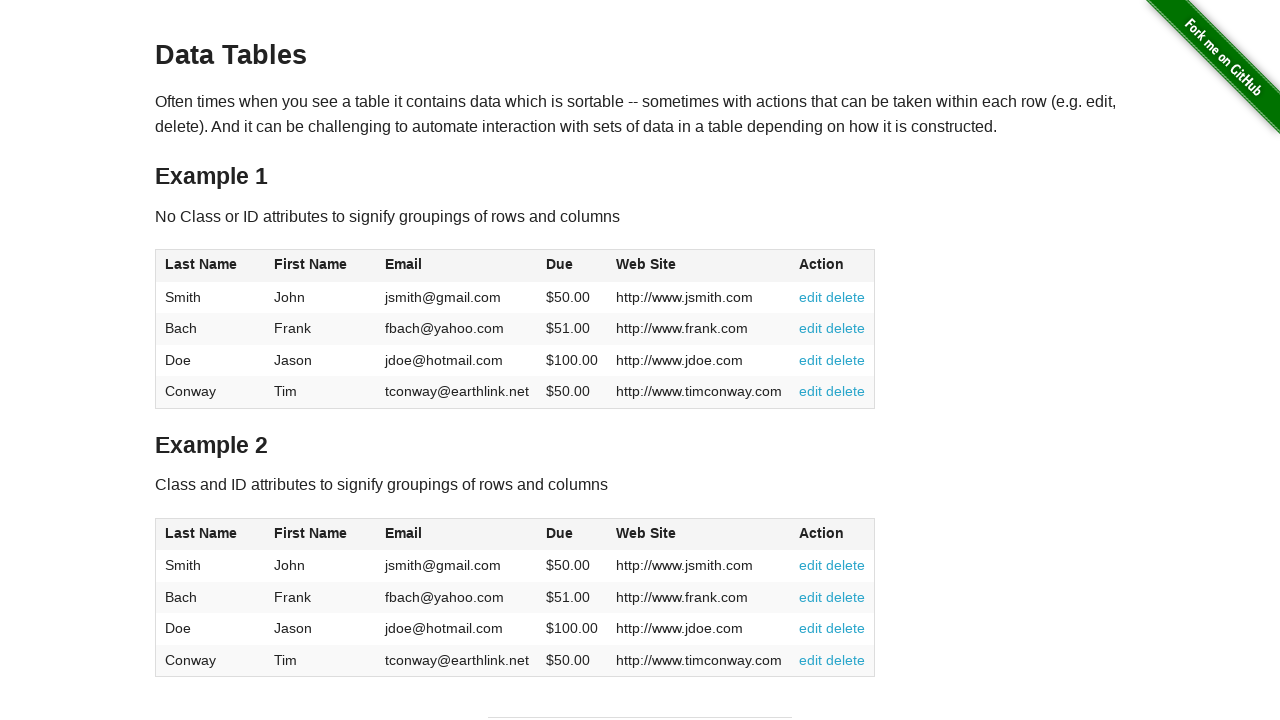

Verified table has exactly 4 rows
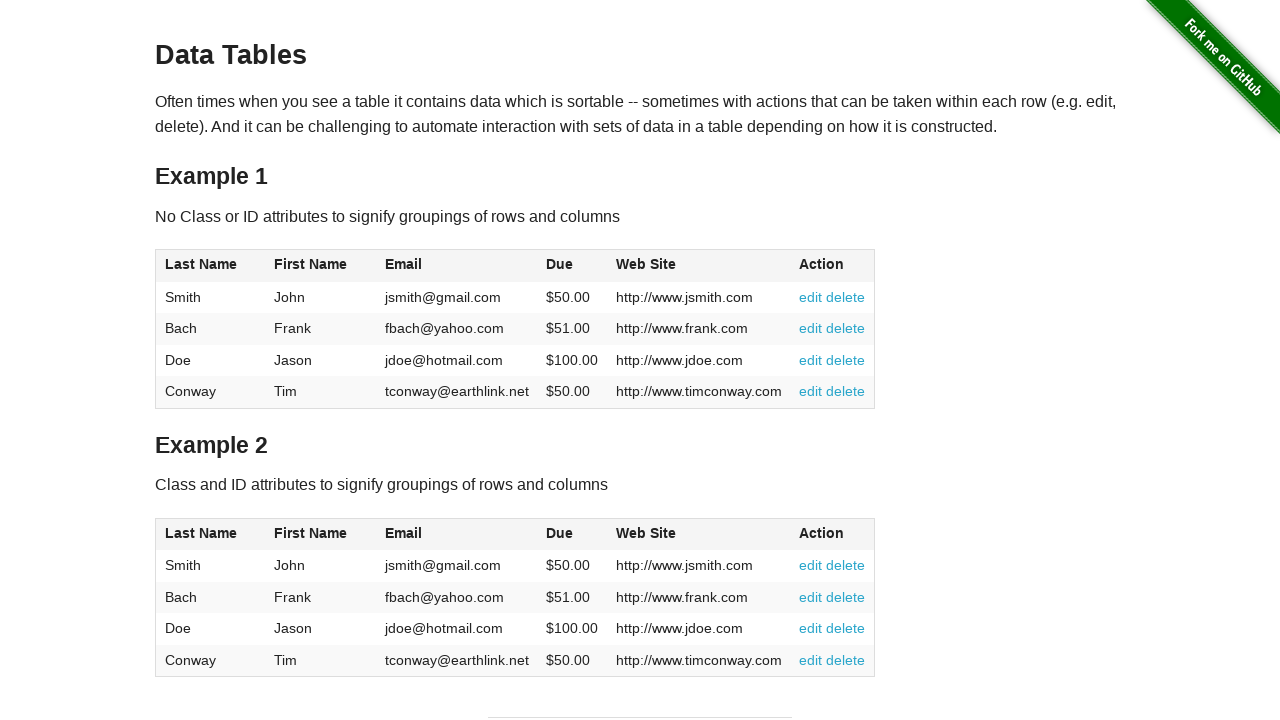

Retrieved table columns - found 6 columns
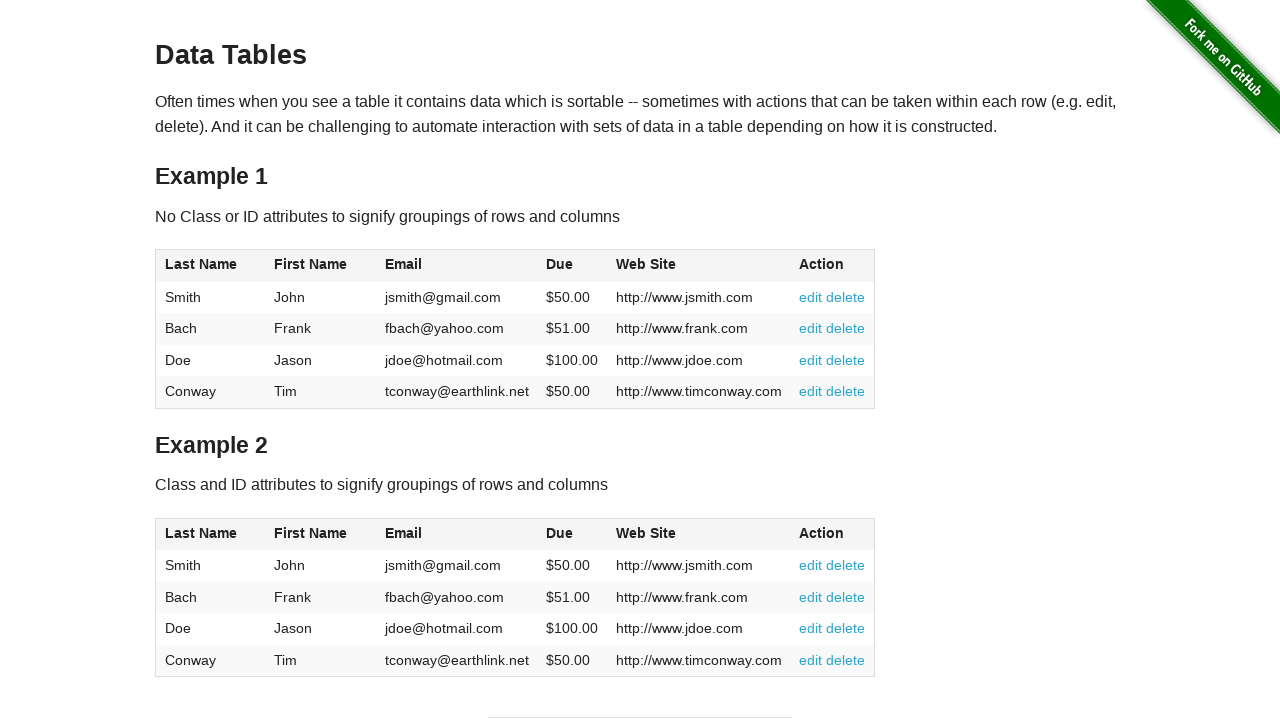

Verified table has exactly 6 columns
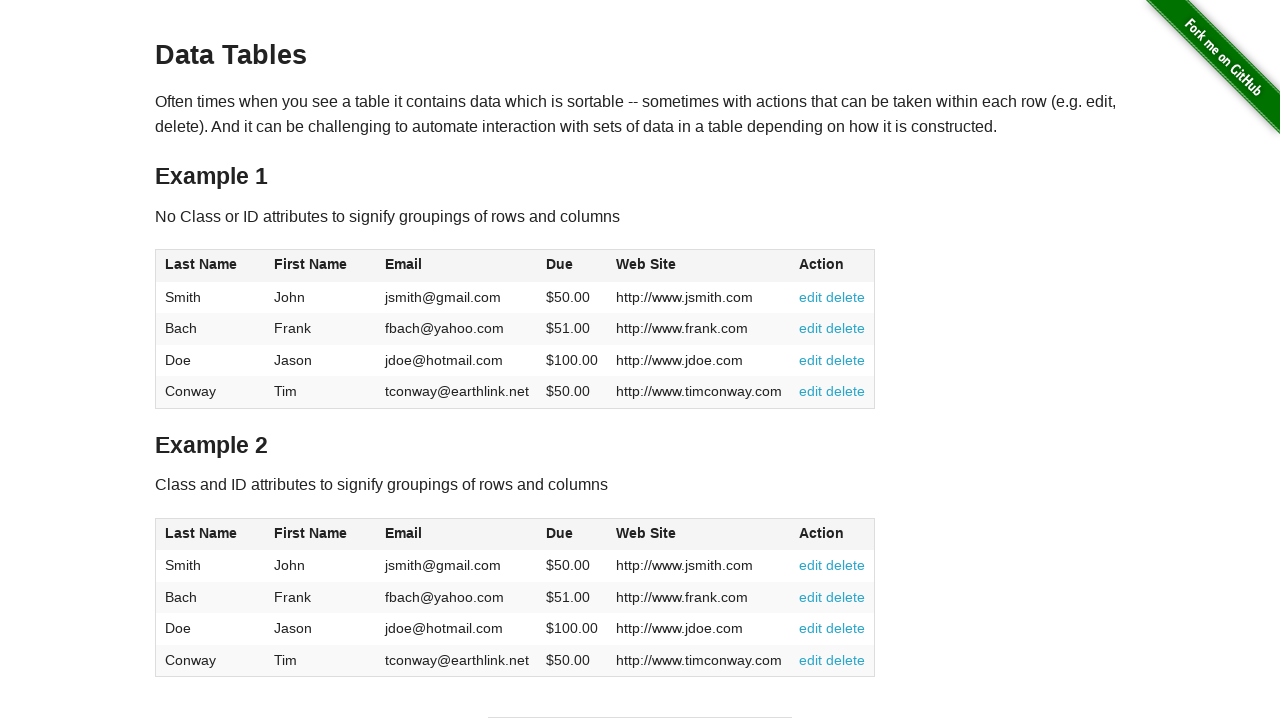

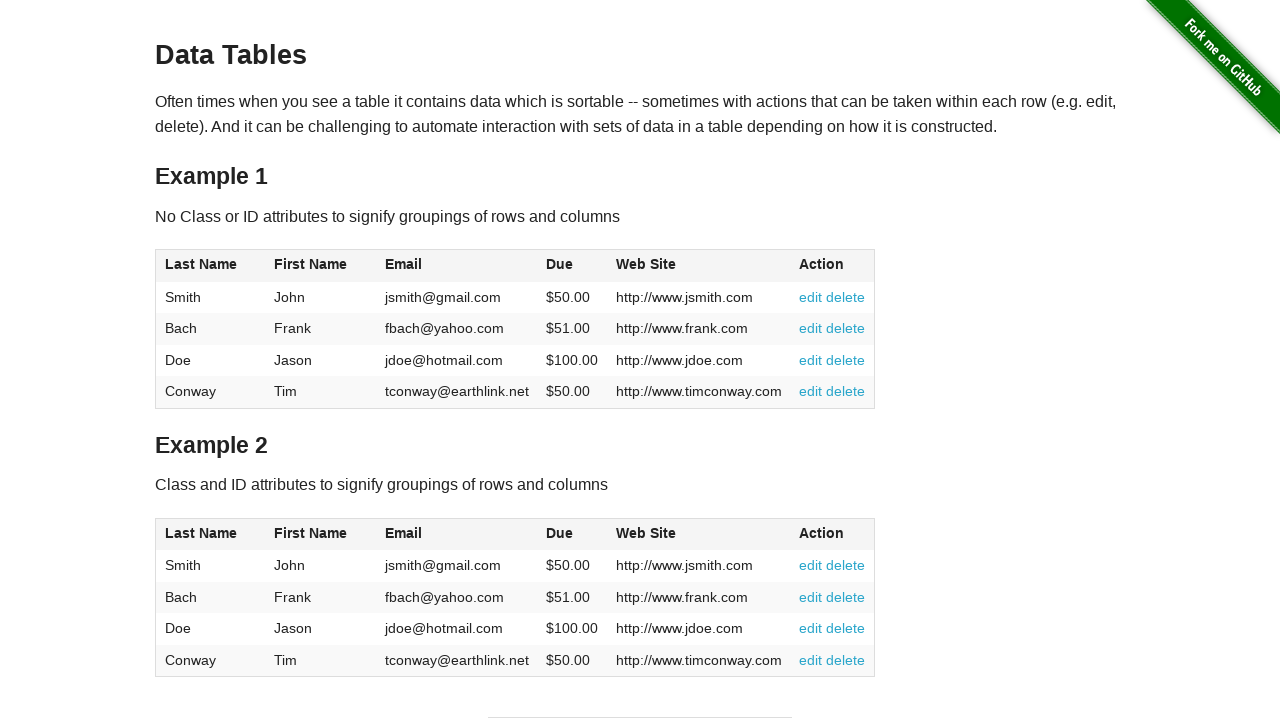